Navigates to the Time and Date world clock page and verifies that the world clock table with city times is displayed

Starting URL: http://www.timeanddate.com/worldclock/

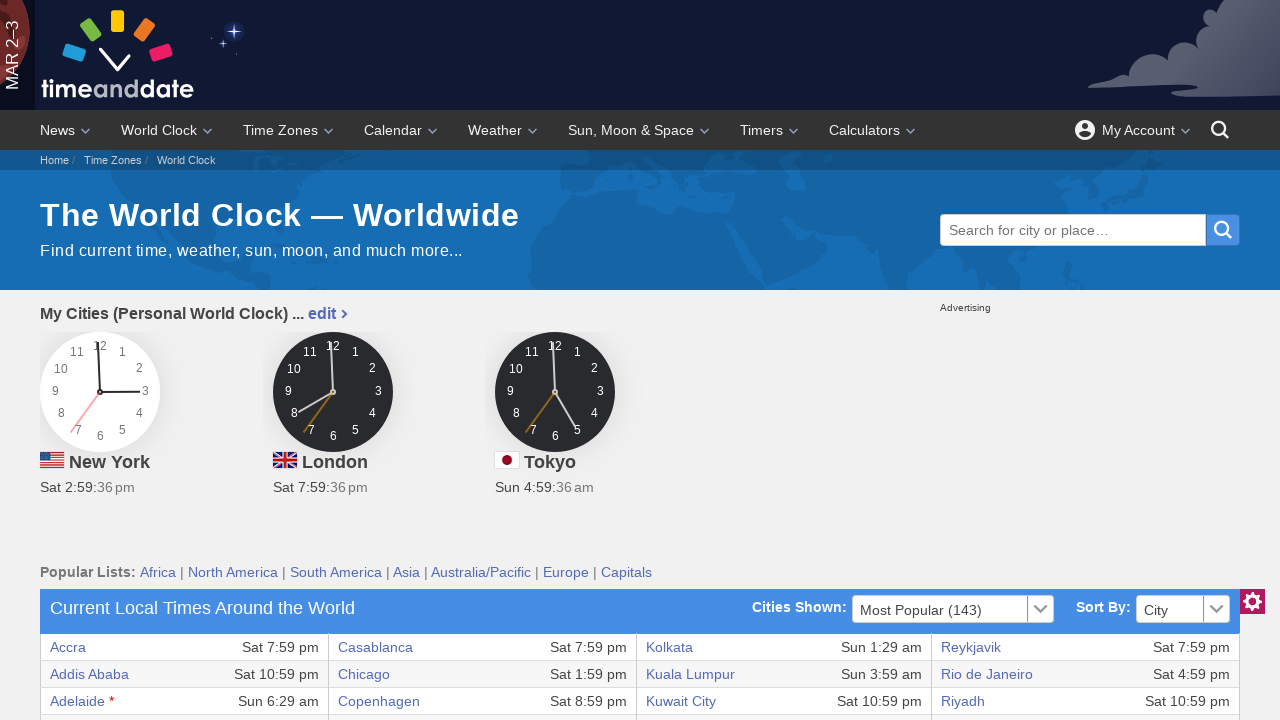

World clock table loaded and visible
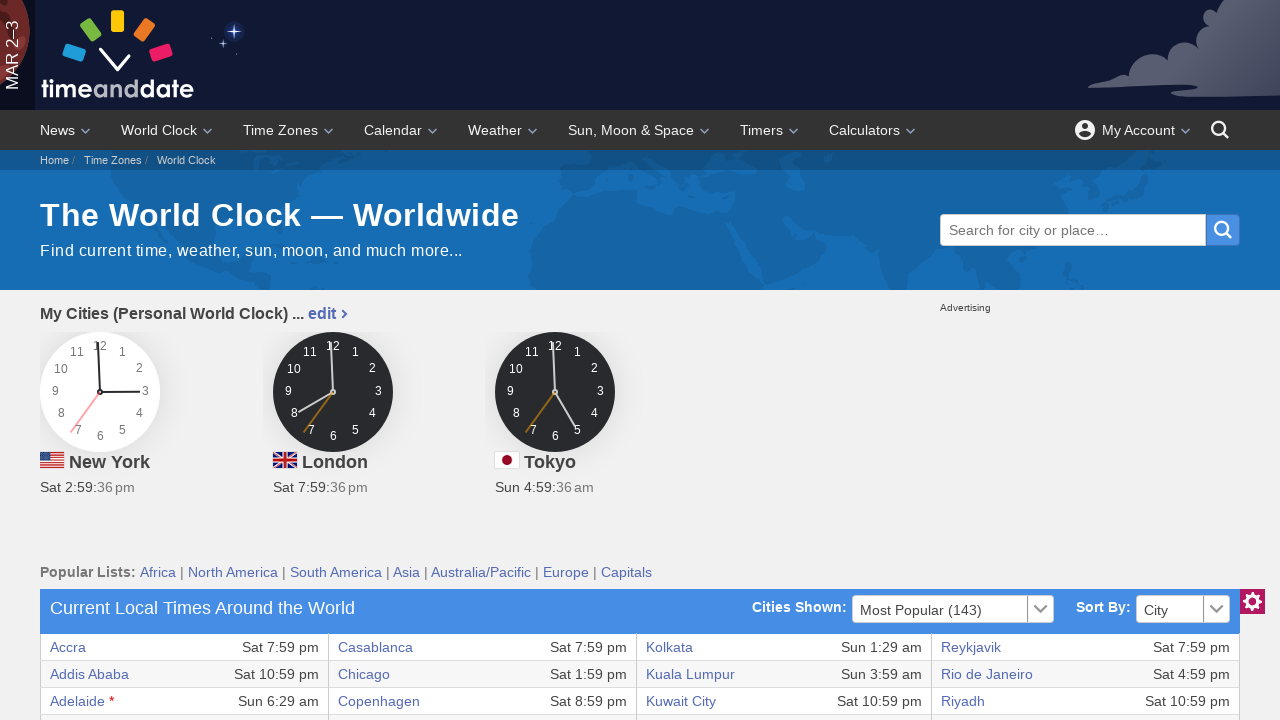

Table rows with time data verified
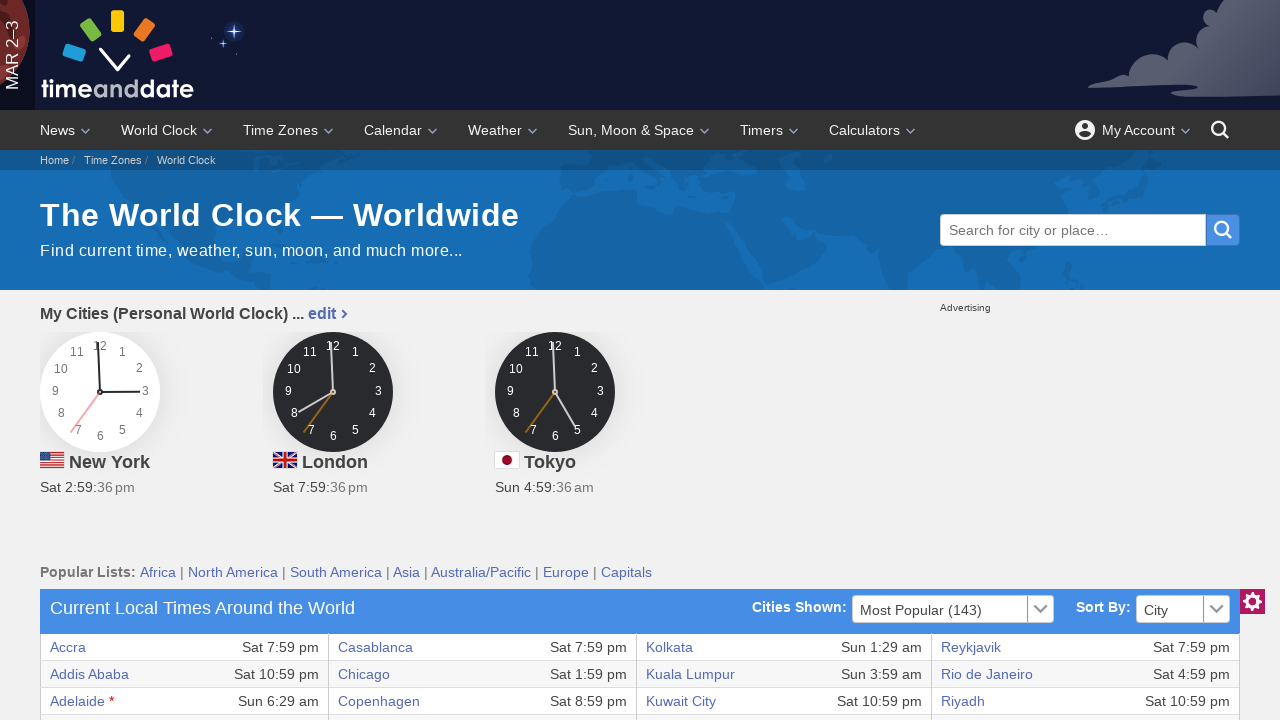

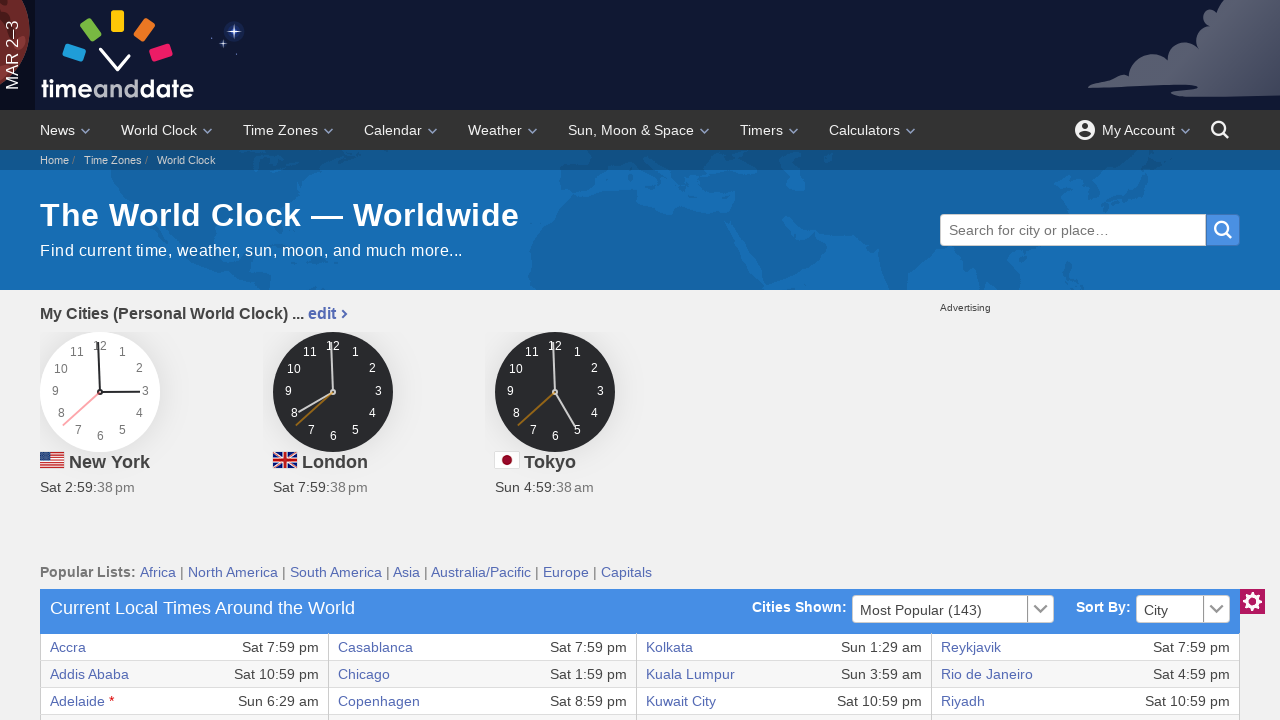